Tests both coupons and deals sections by clicking the coupons filter and hovering over various elements to ensure they are interactive

Starting URL: https://askmeoffers.com/myntra-coupons/

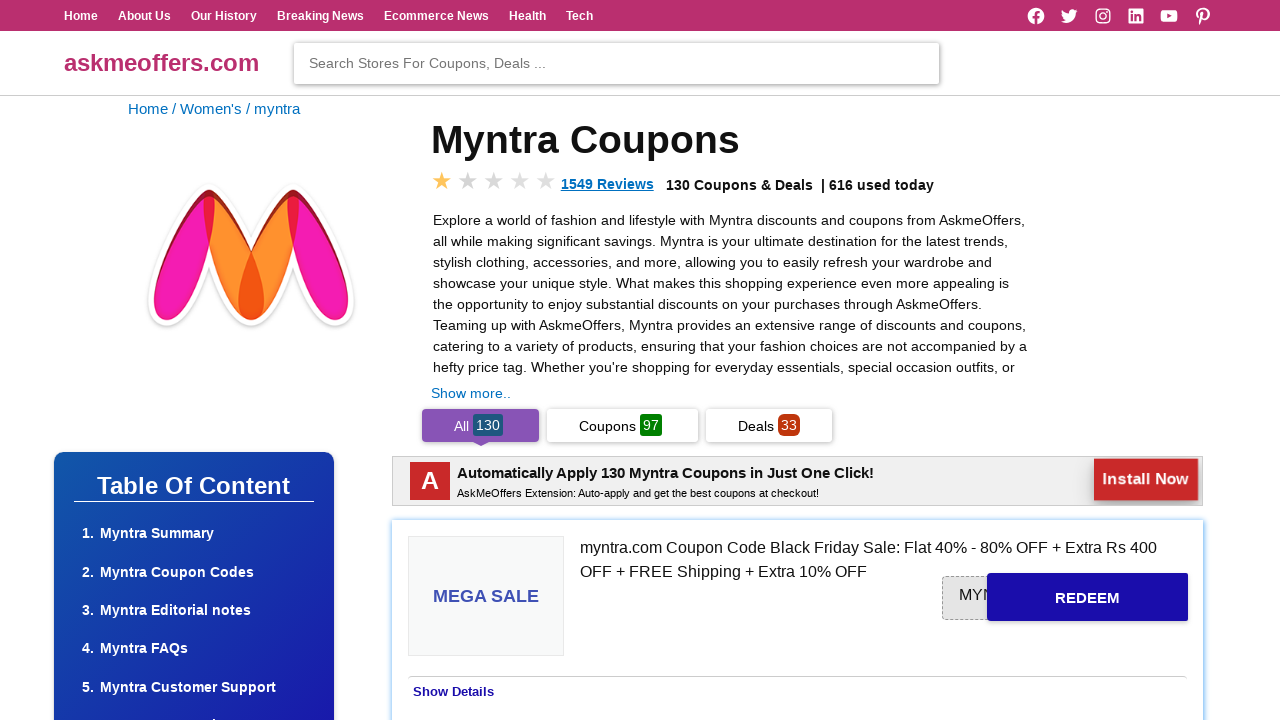

Clicked on the coupons filter/tab at (464, 425) on xpath=//body/div[@id='page']/div[@id='content']/div[1]/div[3]/div[1]/span[1]/a[1
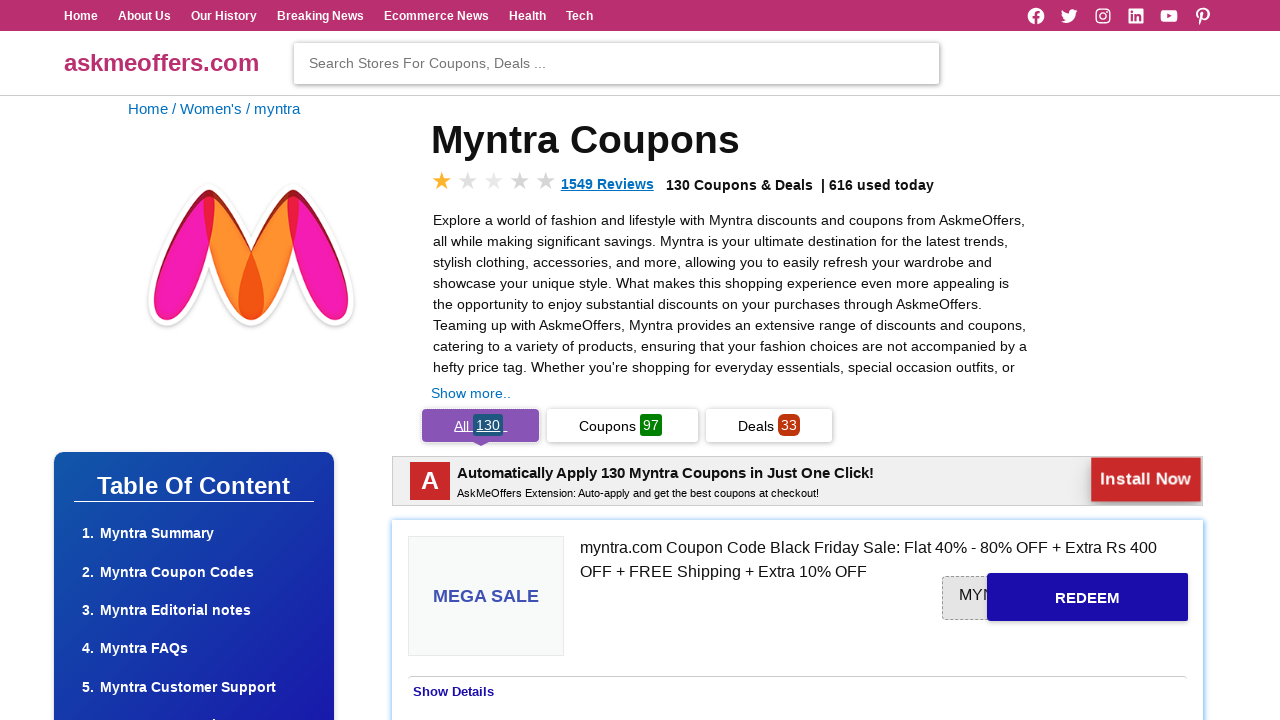

Waited for coupon elements to load
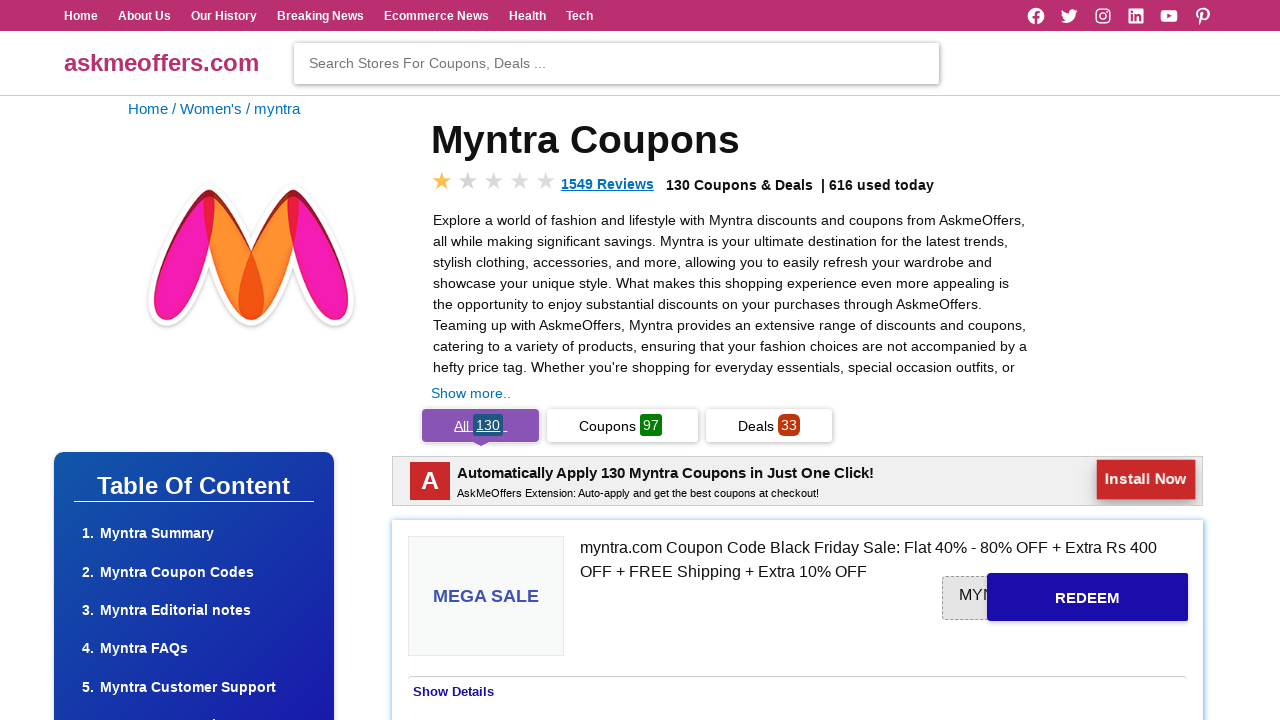

Verified that coupons are present on the page
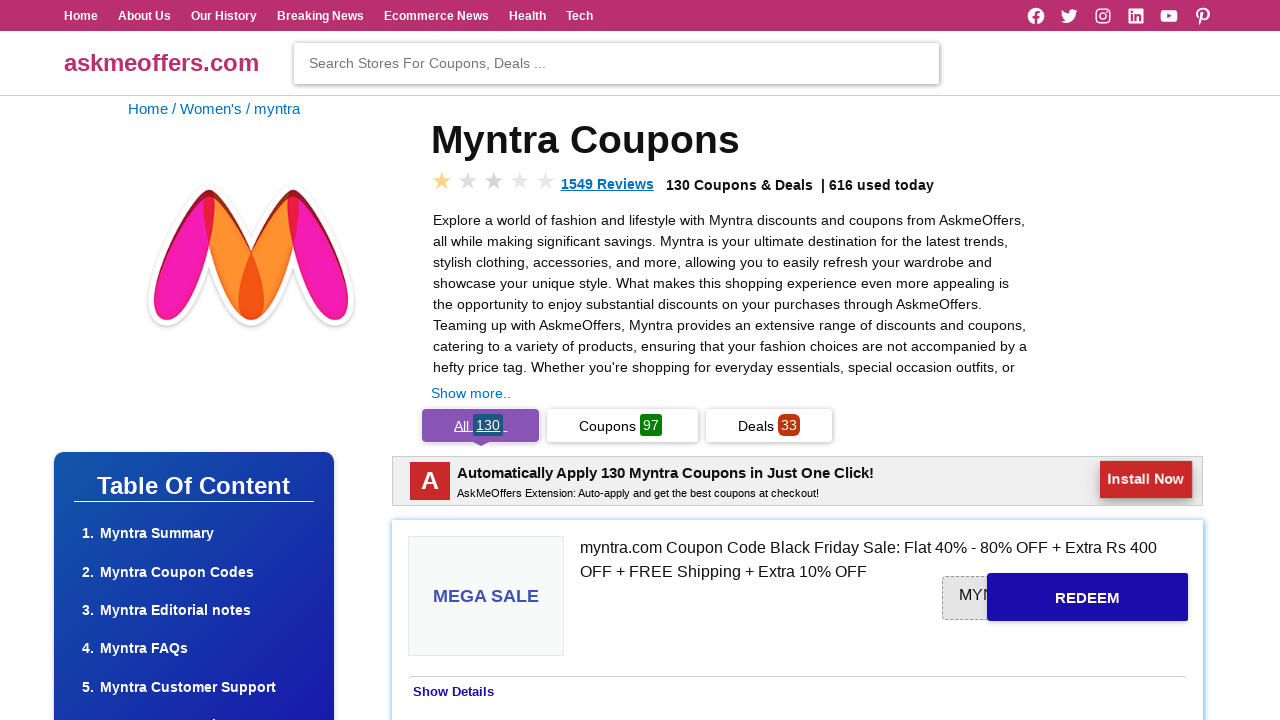

Hovered over first coupon element to test interactivity at (1088, 360) on xpath=//body/div[@id='page']/div[@id='content']/div[2]/div[2]/div[3]/span[1]/spa
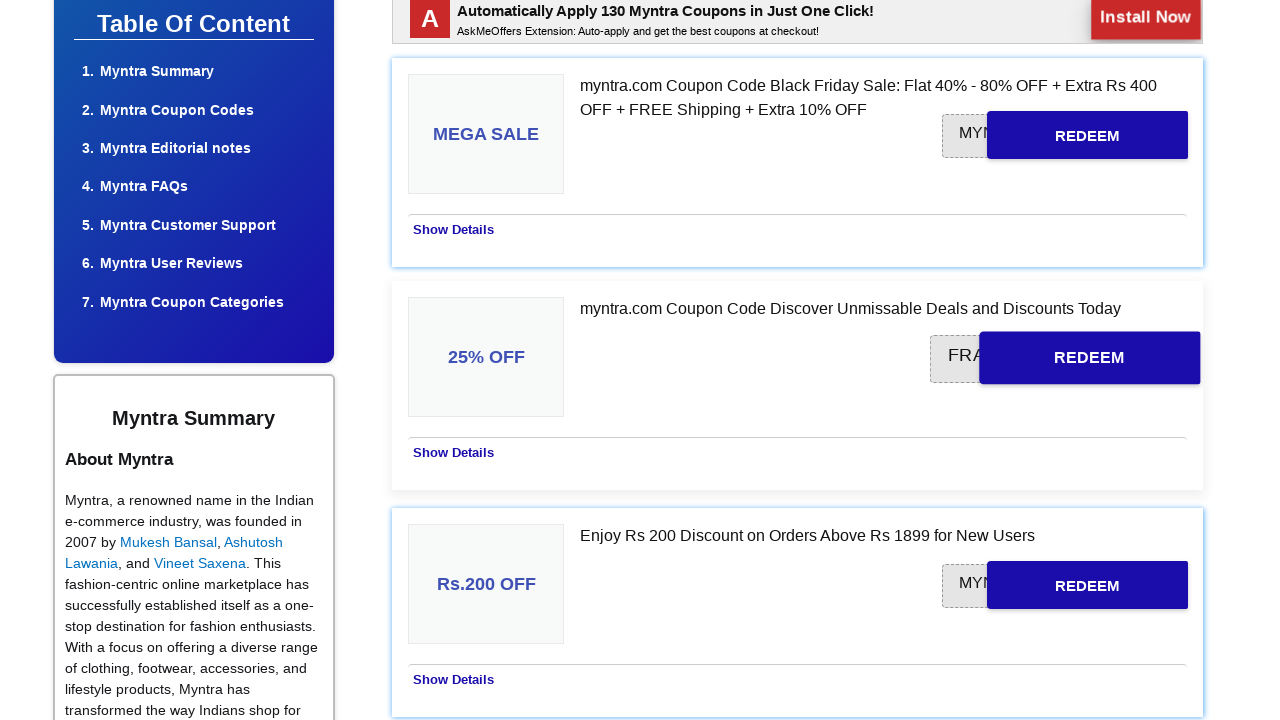

Hovered over first deal element to test interactivity at (1064, 360) on xpath=//body/div[@id='page']/div[@id='content']/div[2]/div[2]/div[99]/span[1] >>
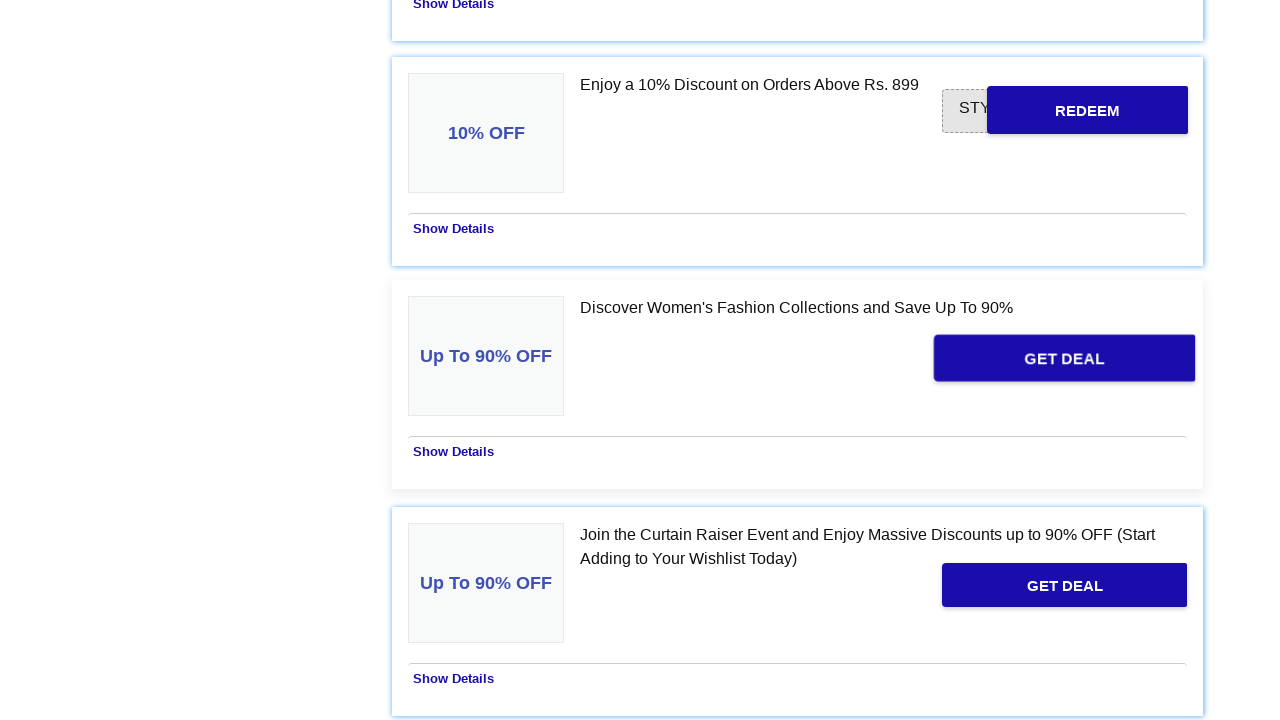

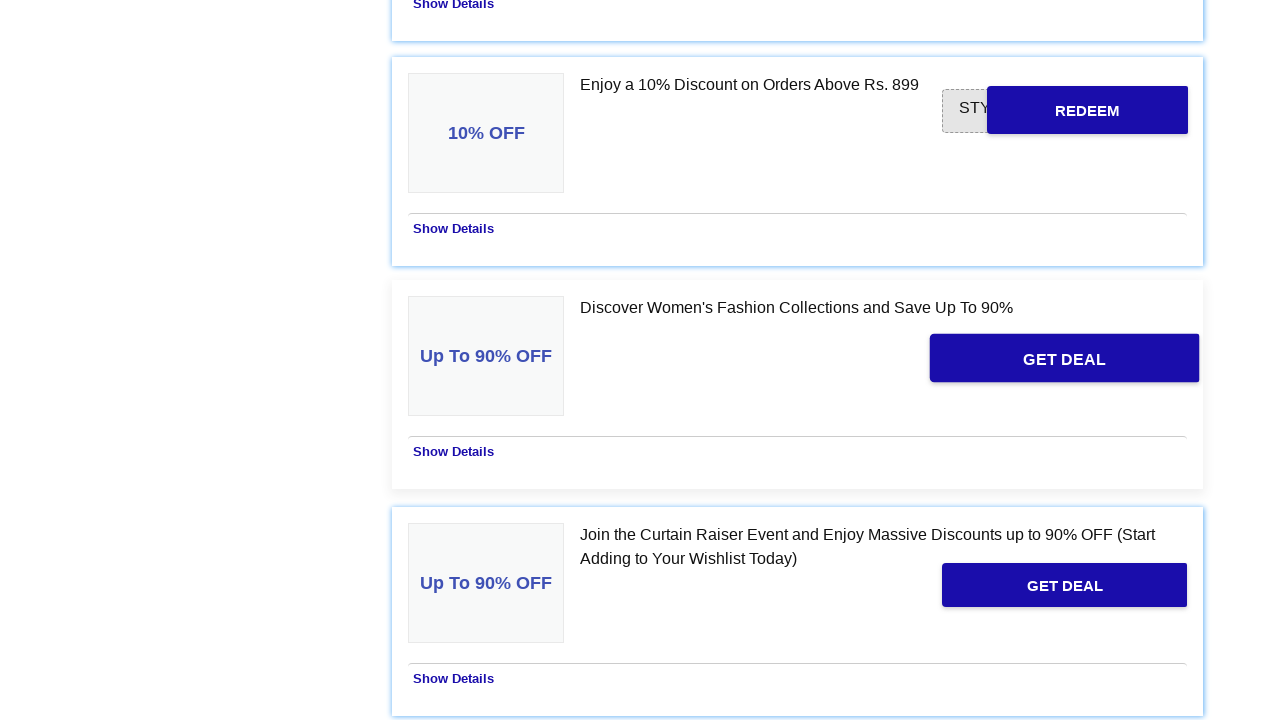